Tests dynamic loading functionality by clicking through to Example 2 and waiting for content to load after clicking start button

Starting URL: http://the-internet.herokuapp.com/

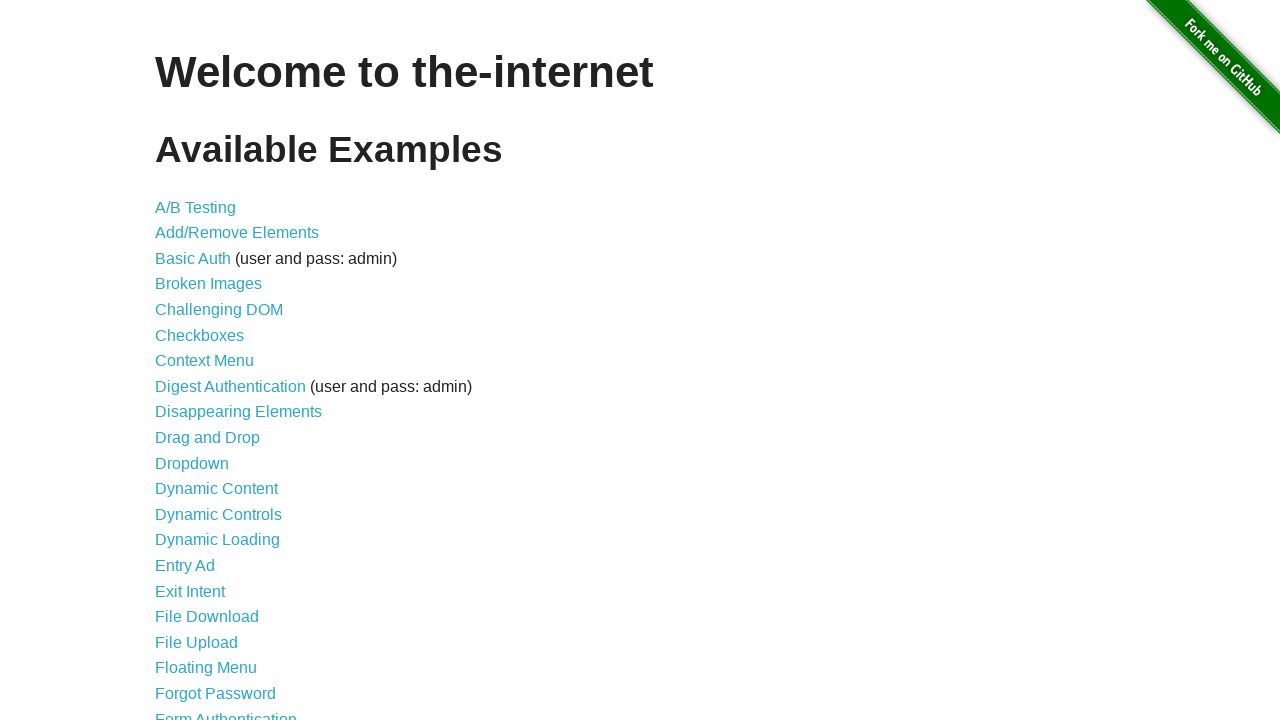

Clicked on Dynamic Loading link at (218, 540) on text=Dynamic Loading
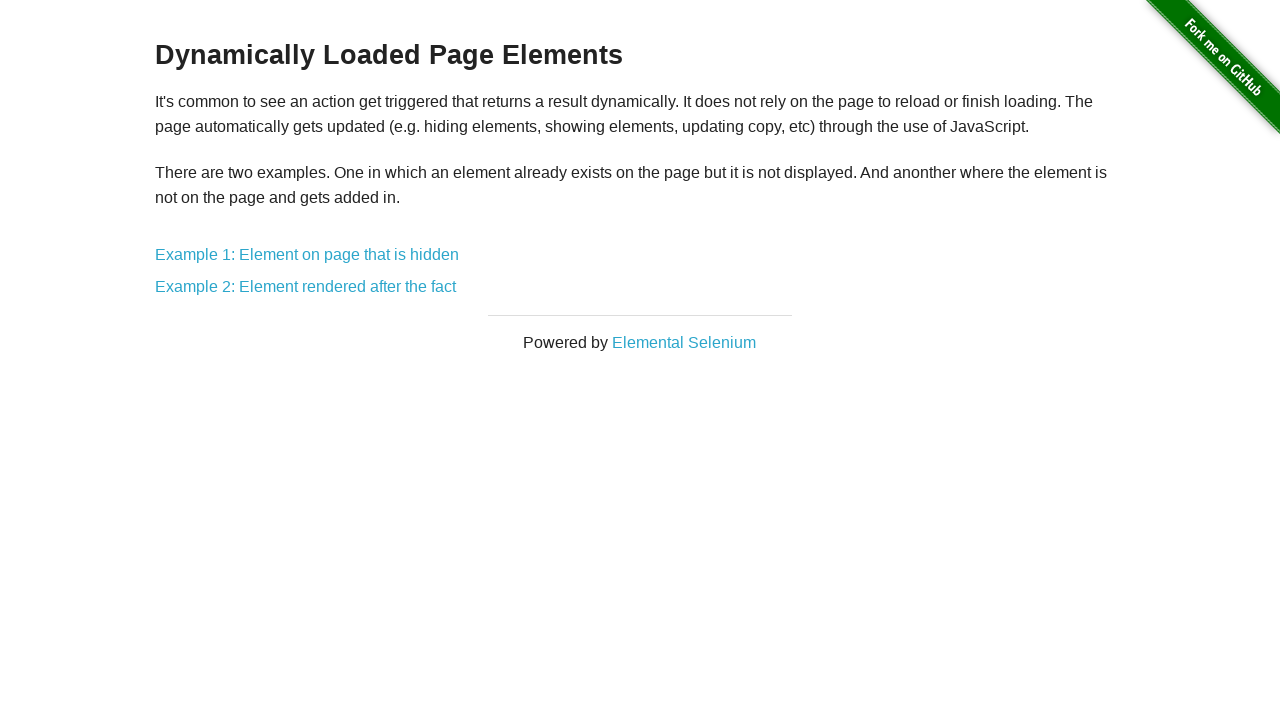

Clicked on Example 2: Element rendered after the fact link at (306, 287) on text=Example 2: Element rendered after the fact
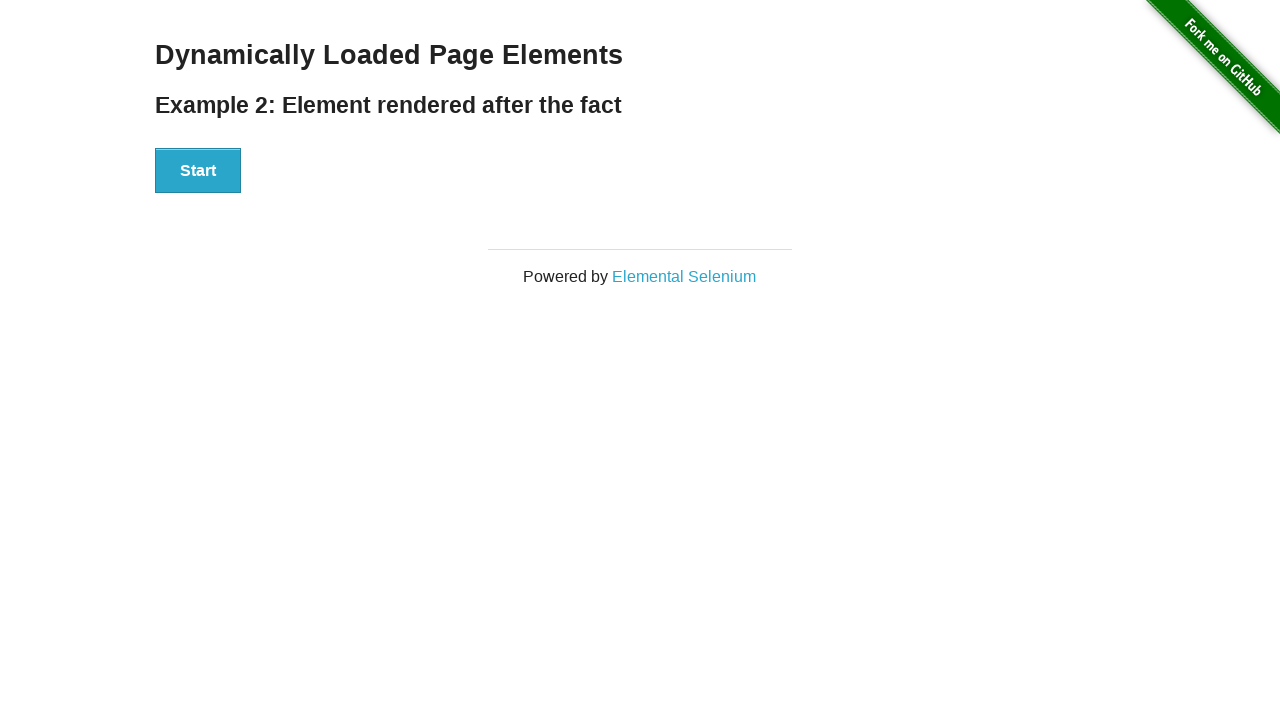

Clicked Start button to initiate dynamic loading at (198, 171) on button:has-text('Start')
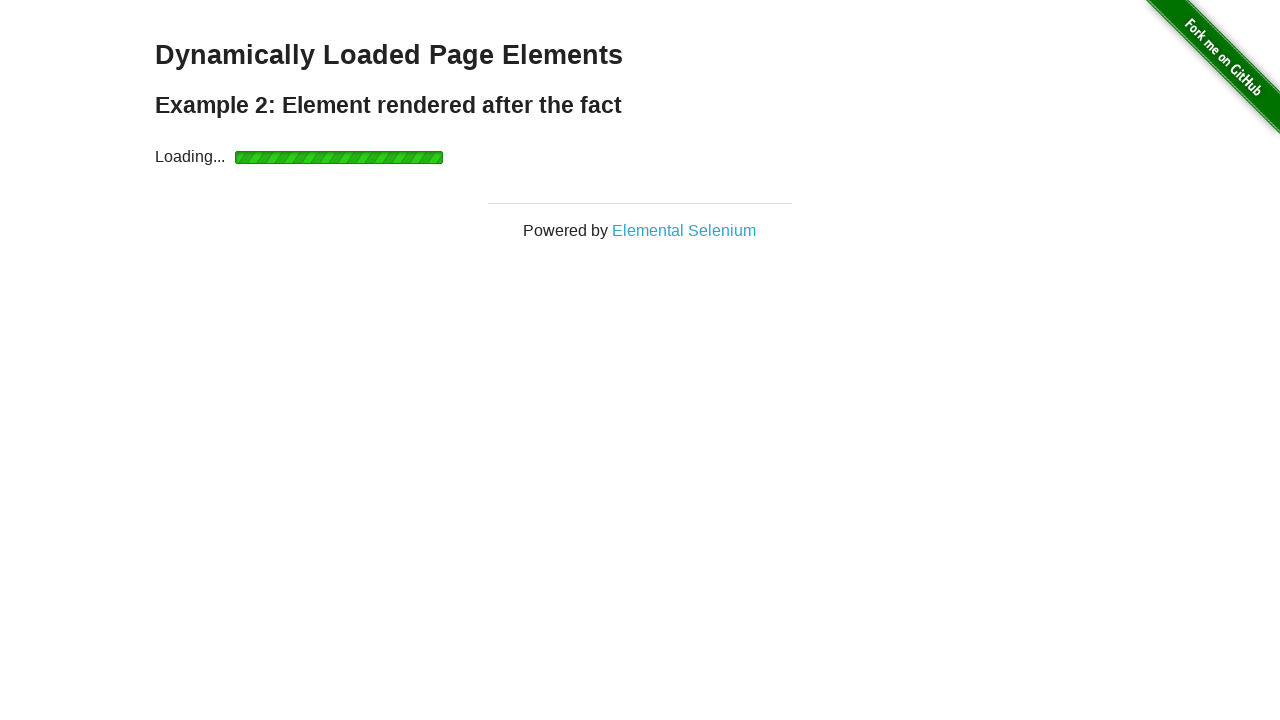

Progress bar disappeared, indicating loading completed
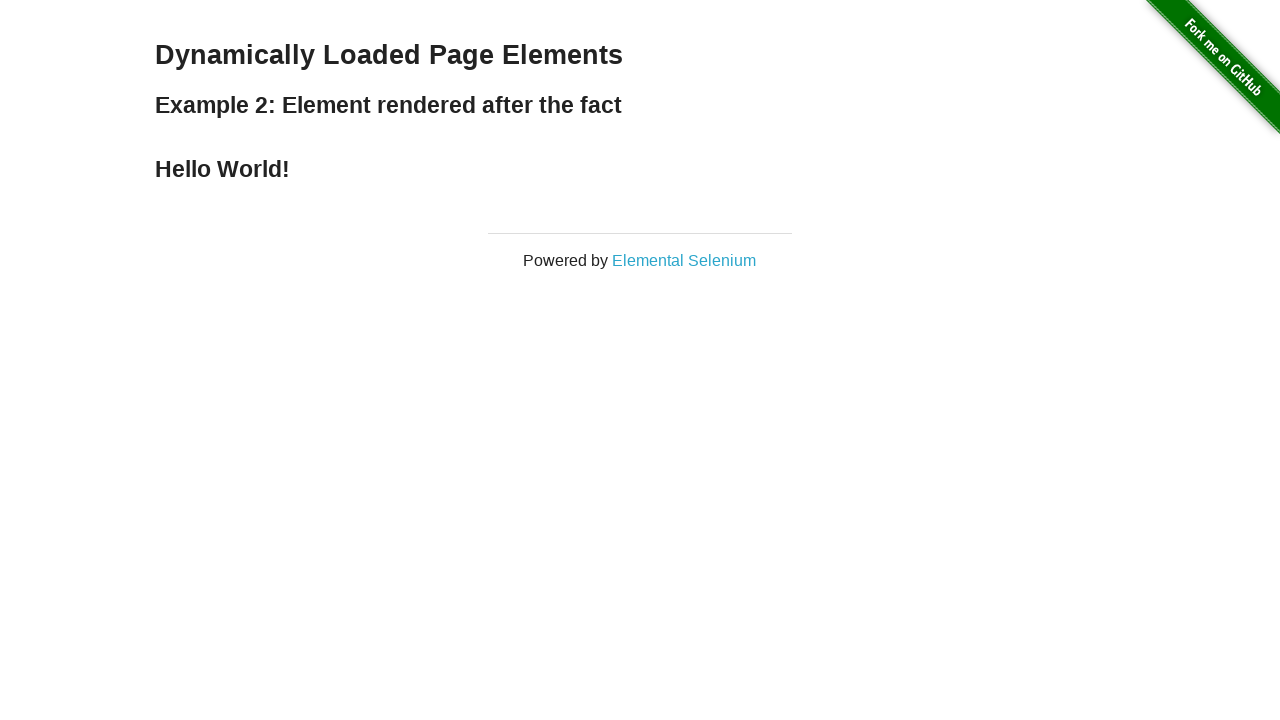

Hello World text appeared on the page, dynamic loading test passed
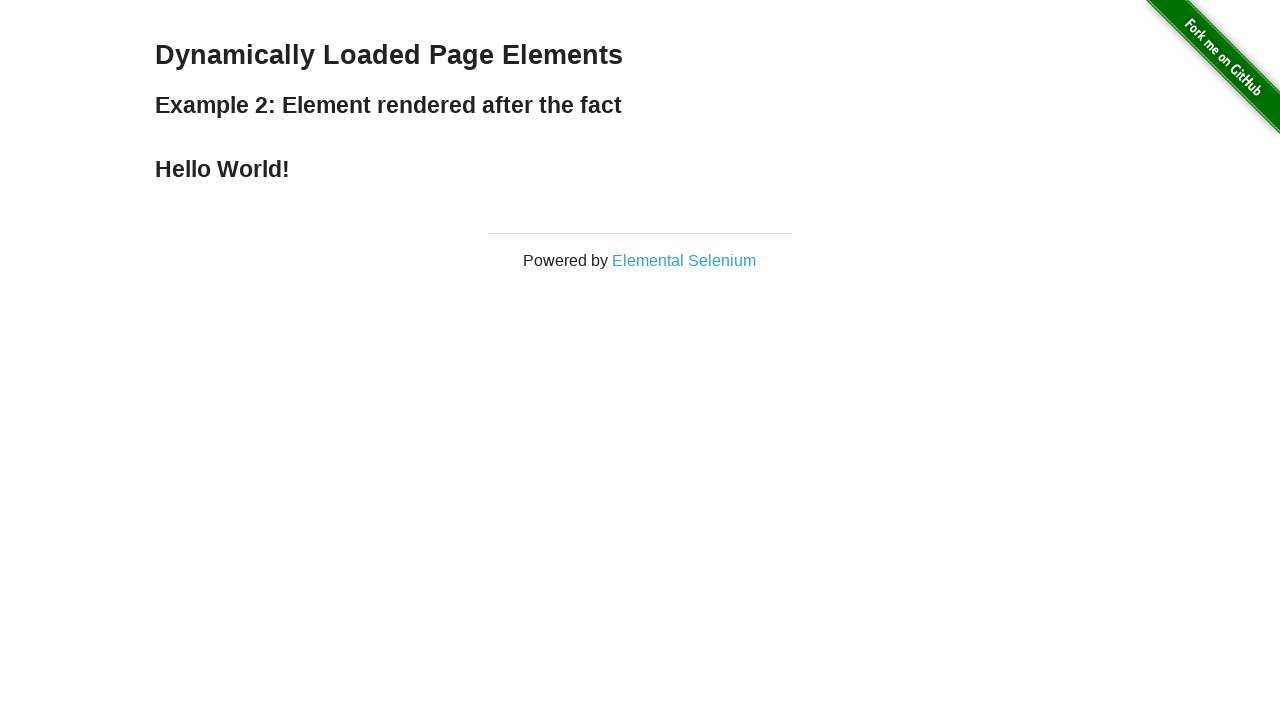

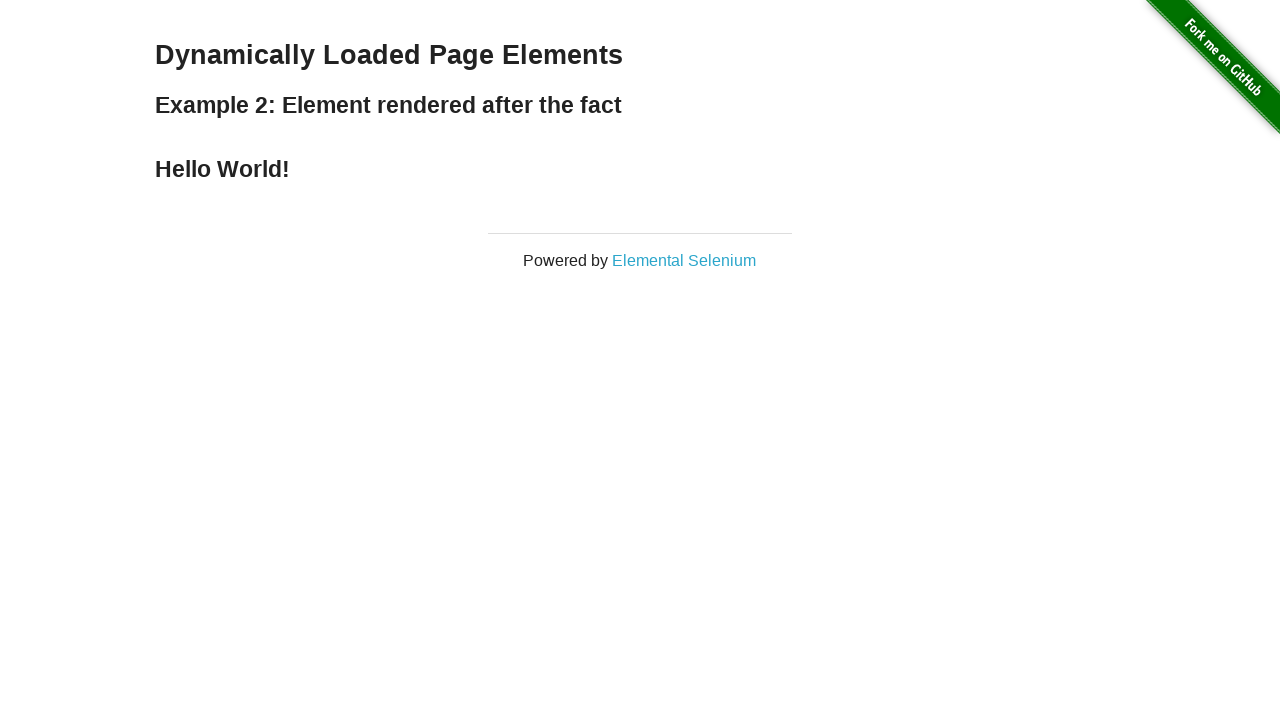